Tests JavaScript alert handling by clicking a button that triggers an alert and then accepting it

Starting URL: https://the-internet.herokuapp.com/javascript_alerts

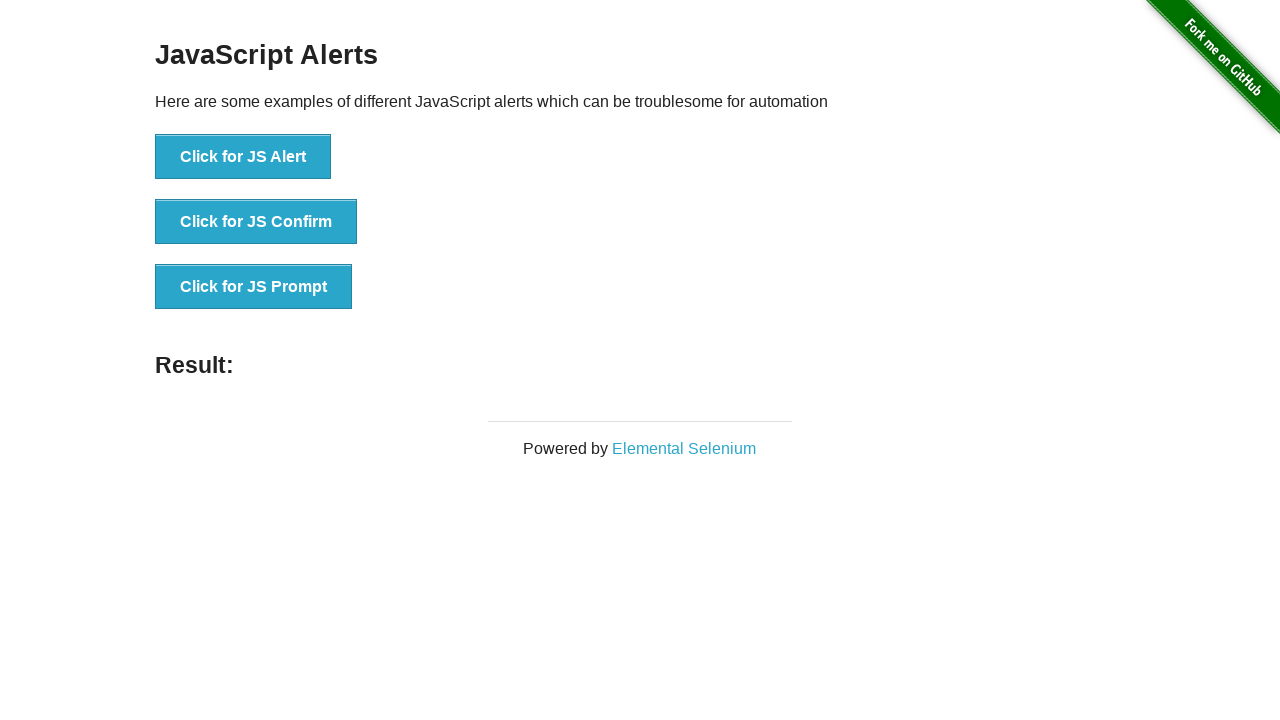

Clicked button to trigger JavaScript alert at (243, 157) on xpath=//button[@onclick='jsAlert()']
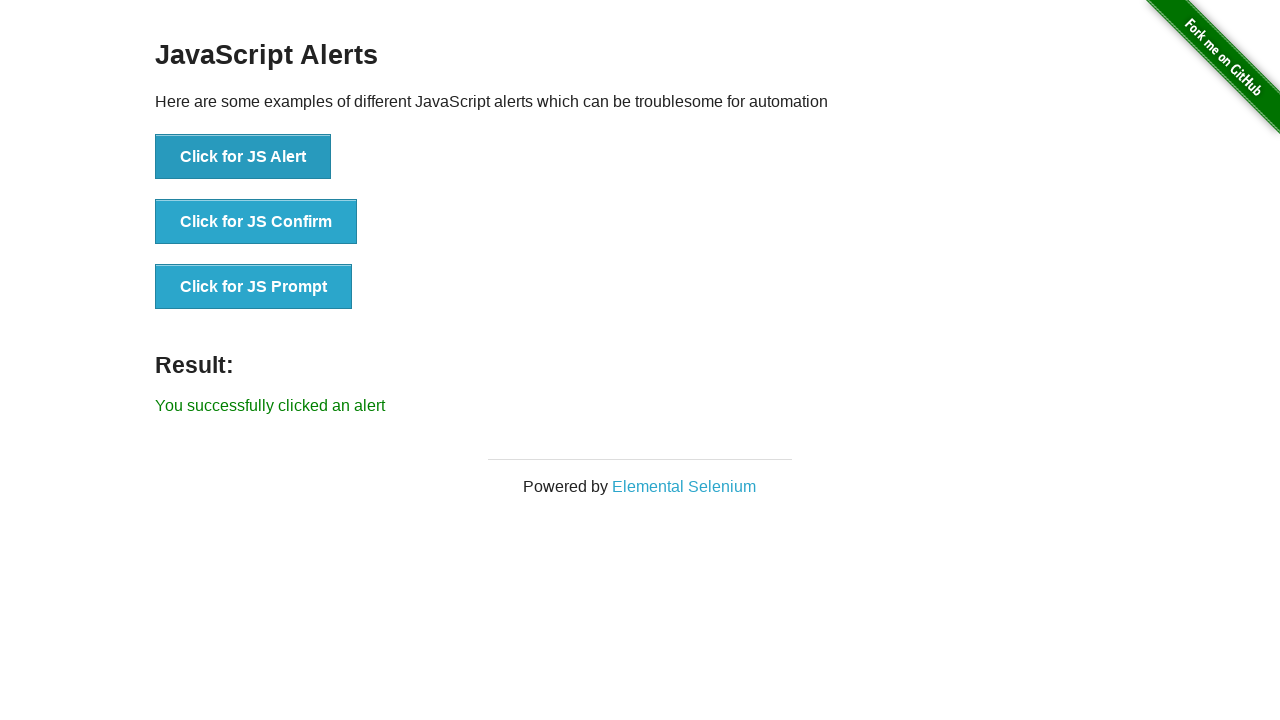

Set up dialog handler to accept alerts
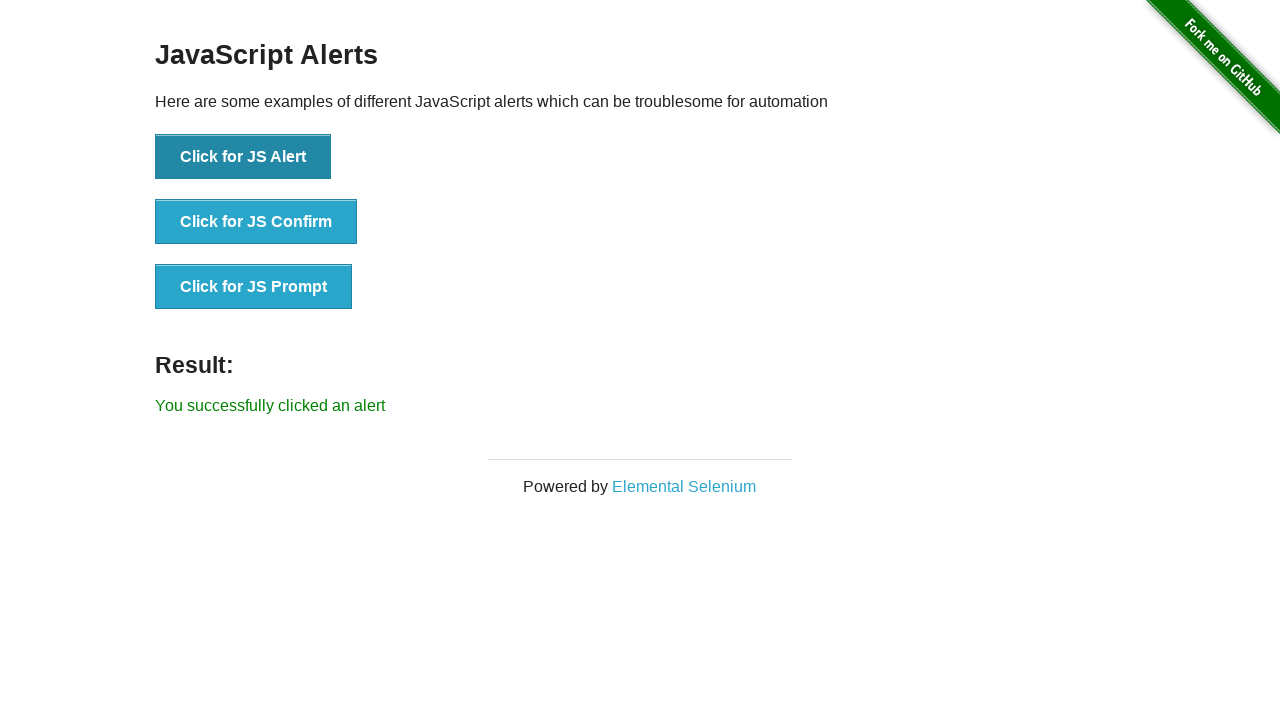

Clicked button again to trigger alert and accepted it at (243, 157) on xpath=//button[@onclick='jsAlert()']
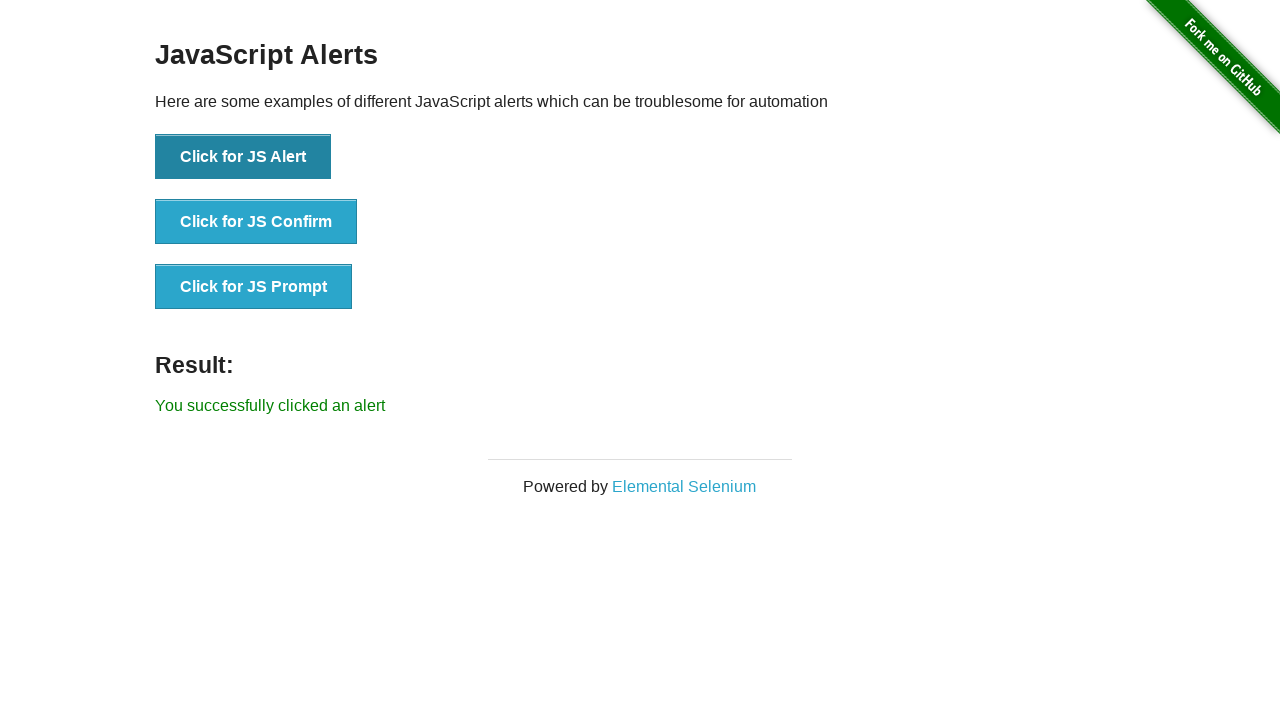

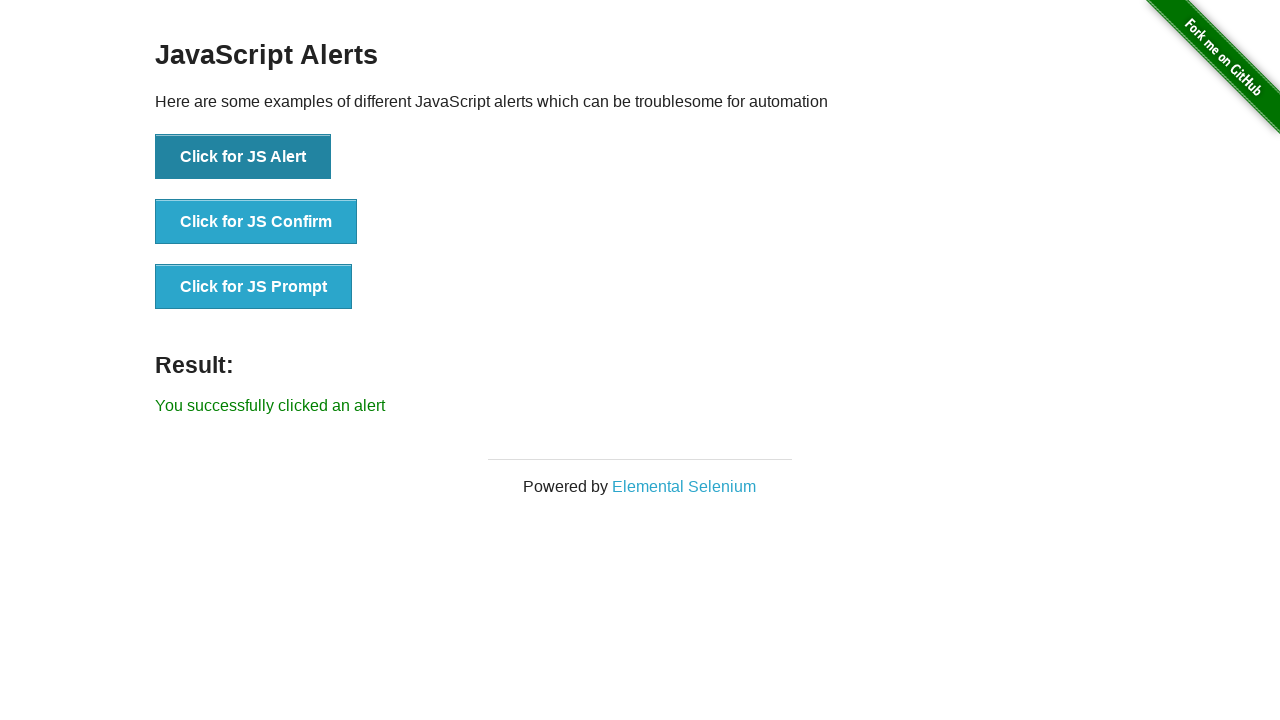